Tests calendar date picker interaction by selecting a specific date (May 15, 2028) through year, month, and day selection

Starting URL: https://rahulshettyacademy.com/seleniumPractise/#/offers

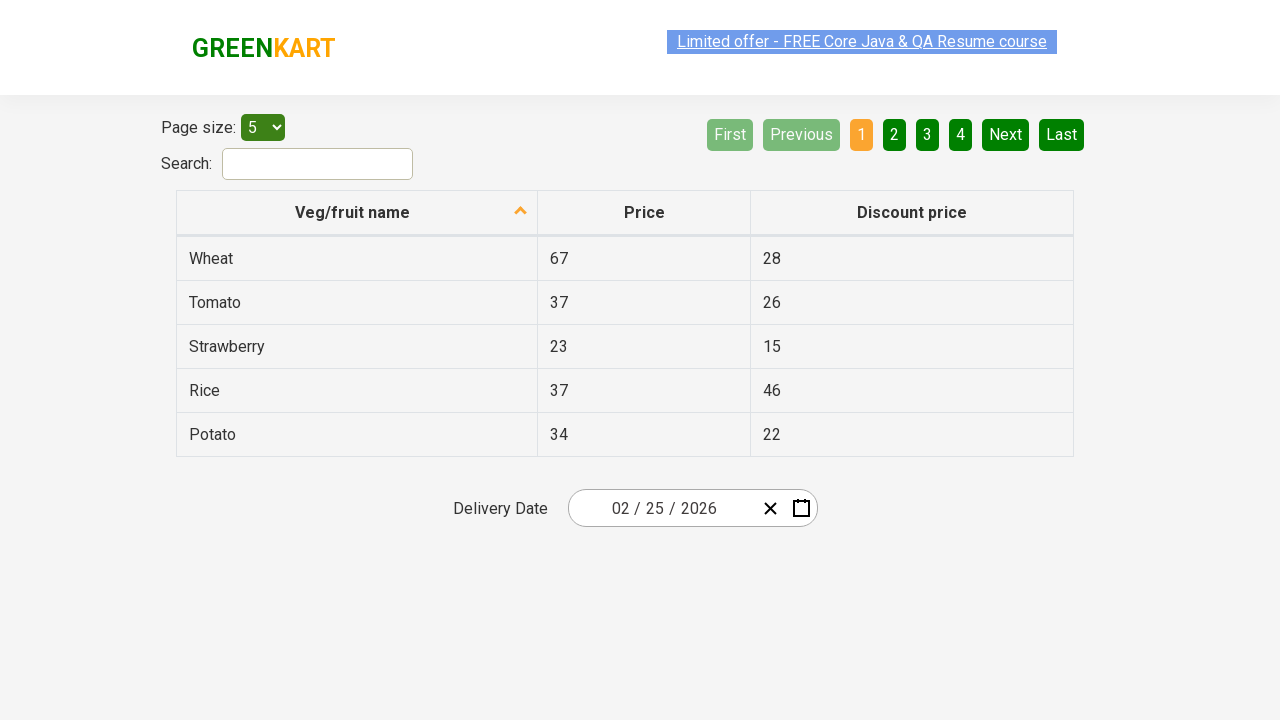

Clicked date picker input group to open calendar at (662, 508) on .react-date-picker__inputGroup
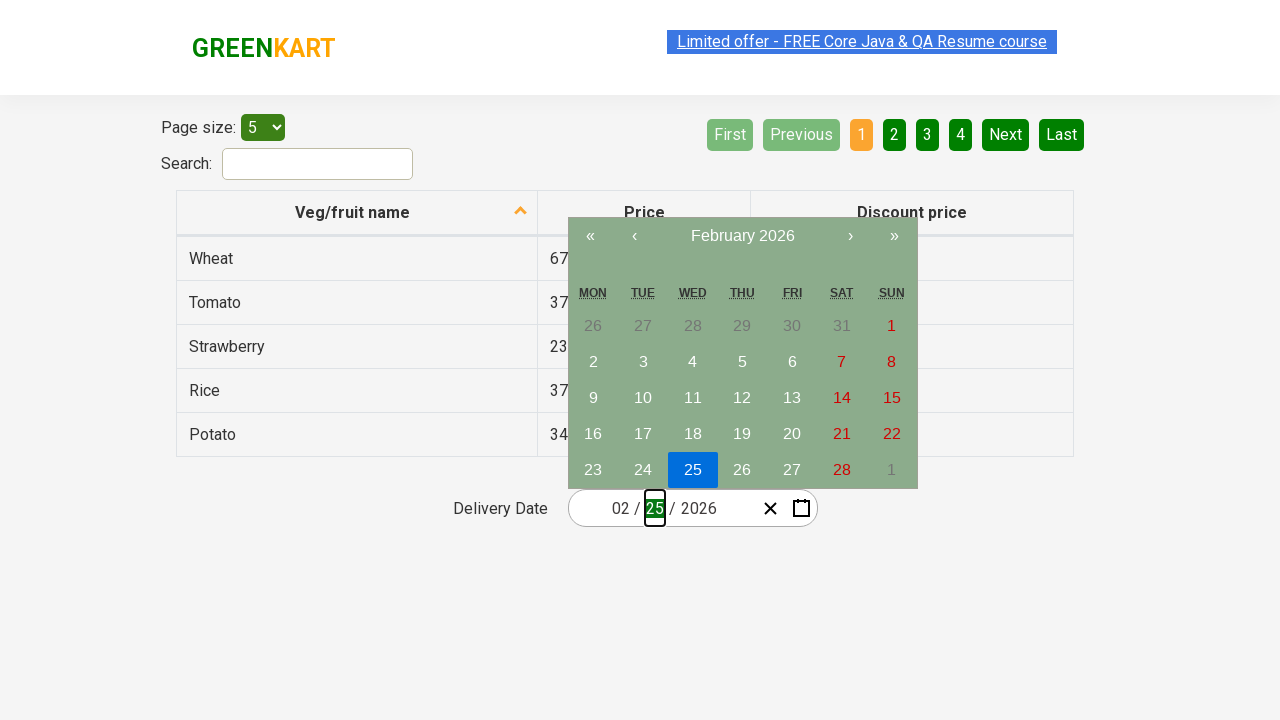

Clicked calendar navigation label to navigate to month view at (742, 236) on .react-calendar__navigation__label
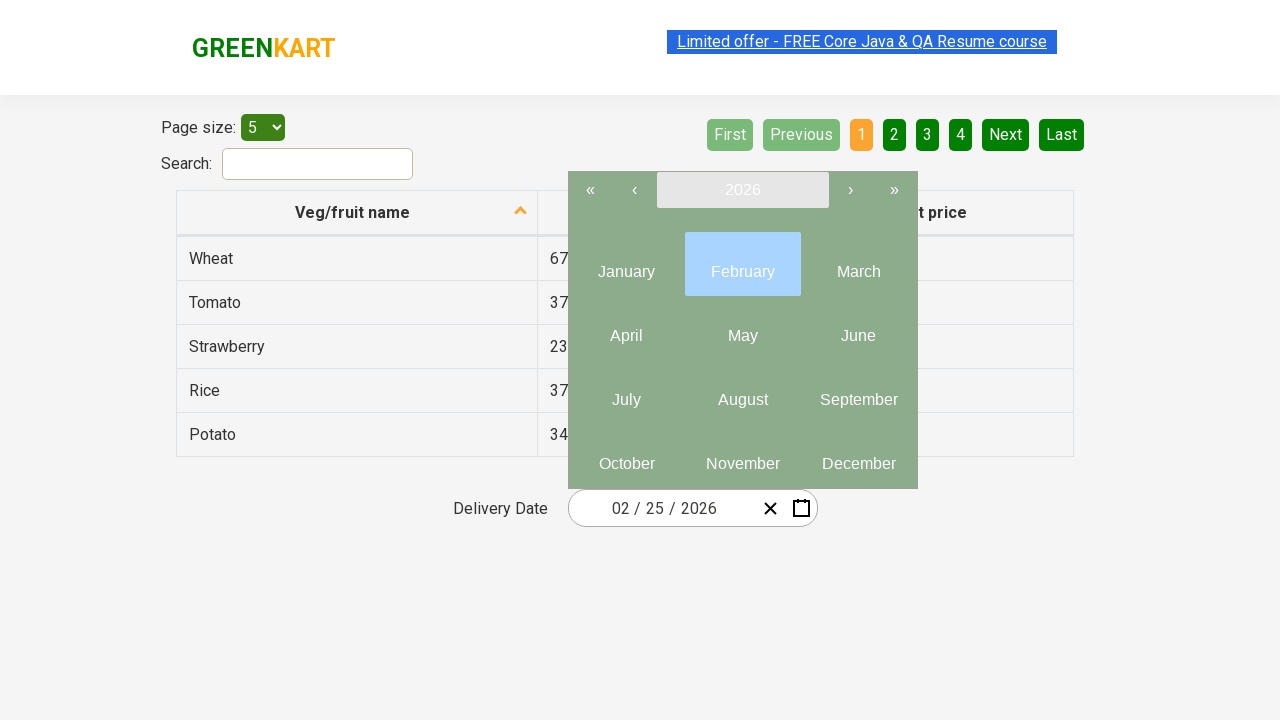

Clicked calendar navigation label again to navigate to year view at (742, 190) on .react-calendar__navigation__label
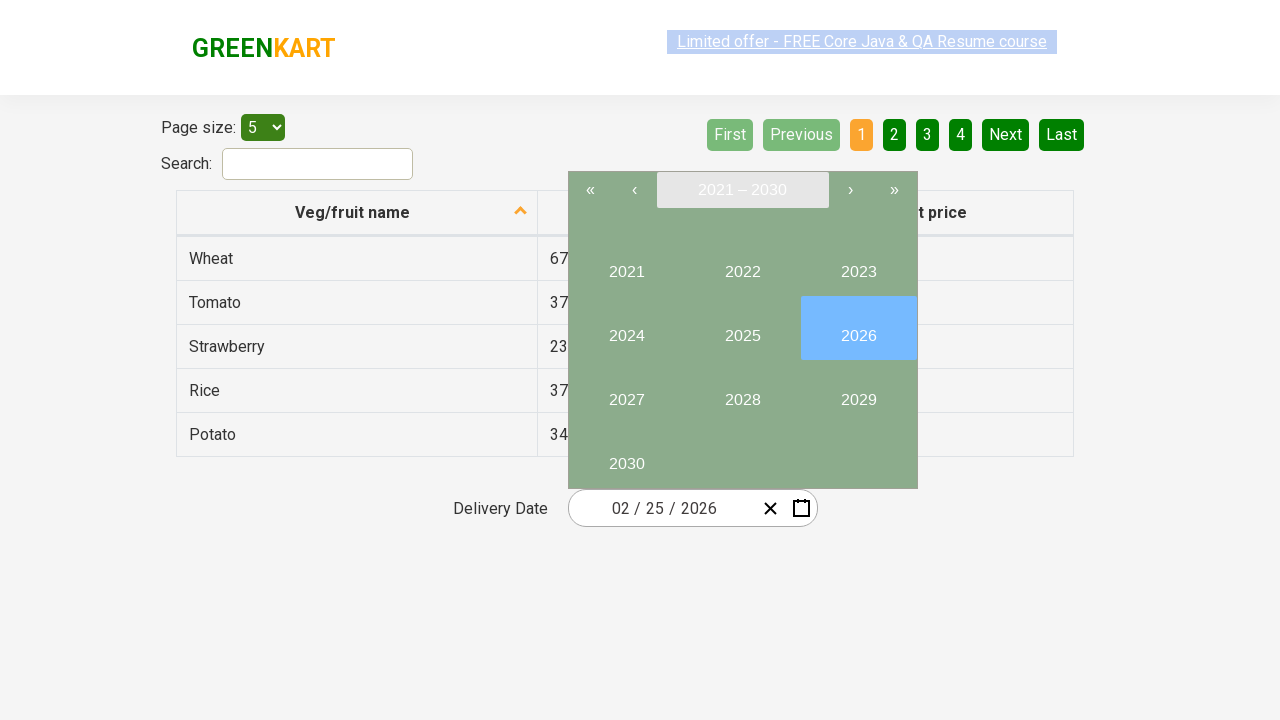

Selected year 2028 from year view at (742, 392) on internal:text="2028"i
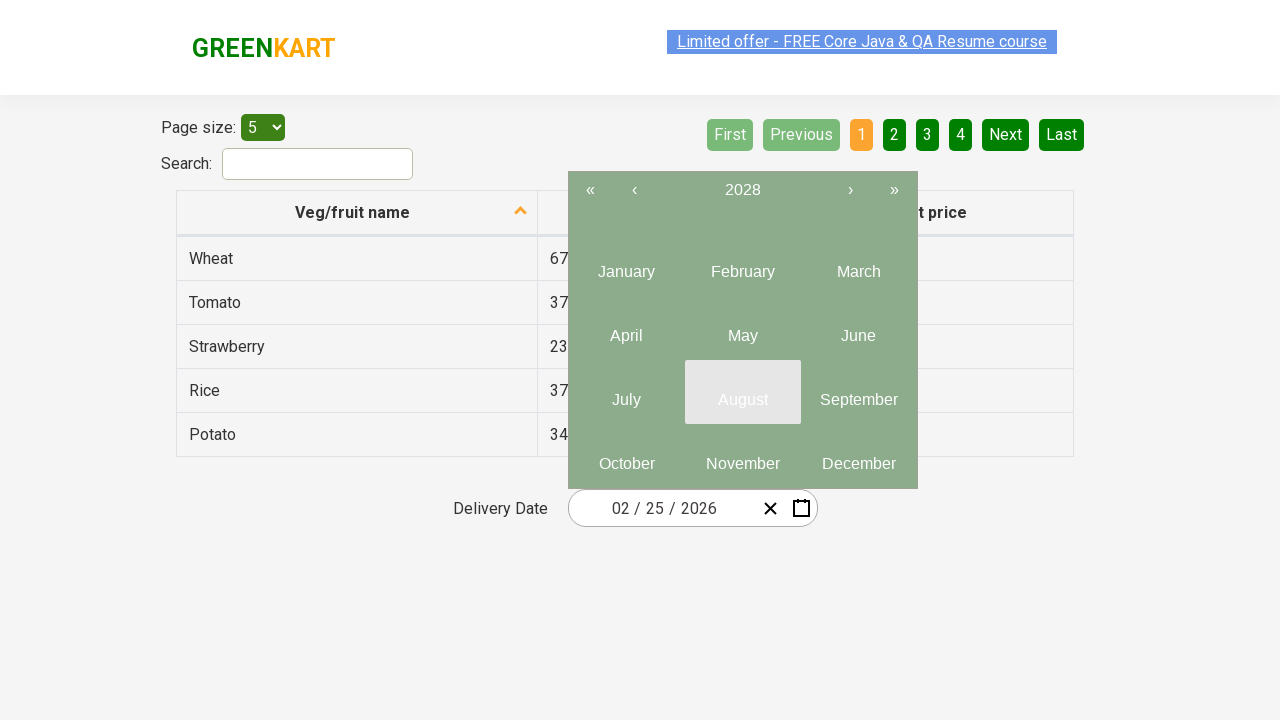

Selected May (month 5) from year 2028 at (742, 328) on .react-calendar__year-view__months__month >> nth=4
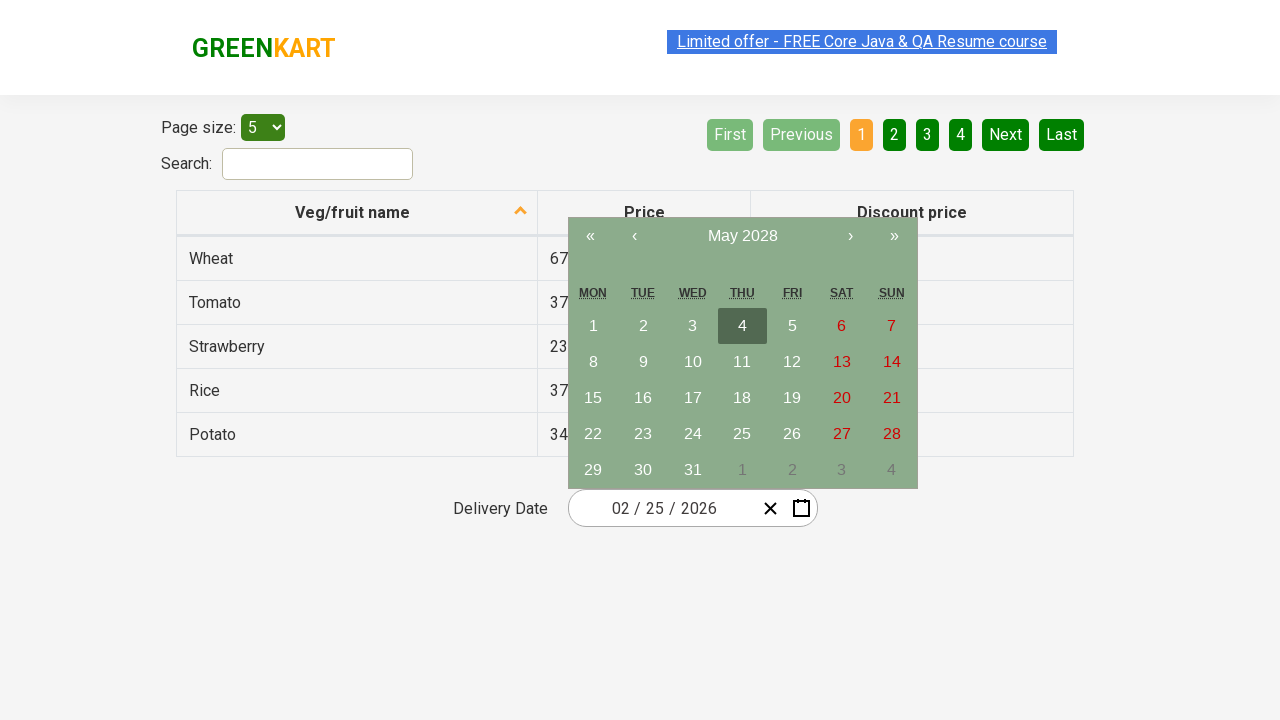

Selected day 15 to complete date selection (May 15, 2028) at (593, 398) on //abbr[text()='15']
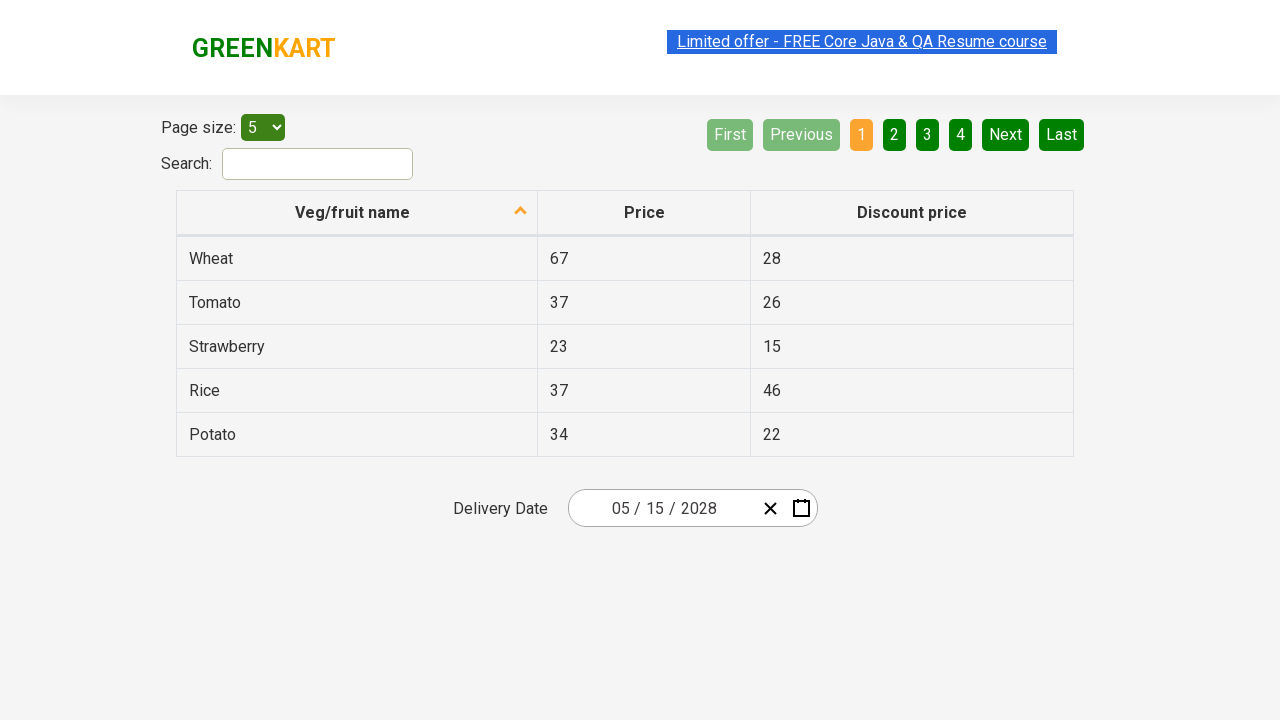

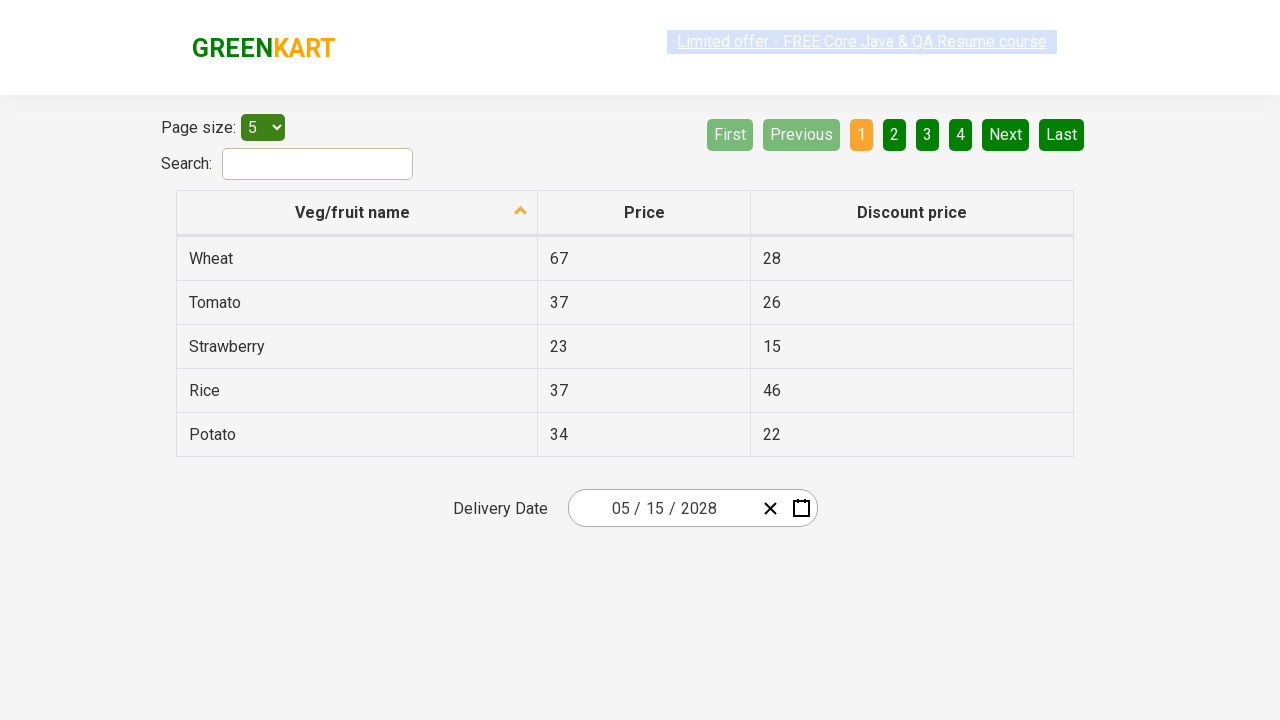